Tests drag and drop functionality by dragging an element from source to target location within an iframe

Starting URL: https://jqueryui.com/droppable/

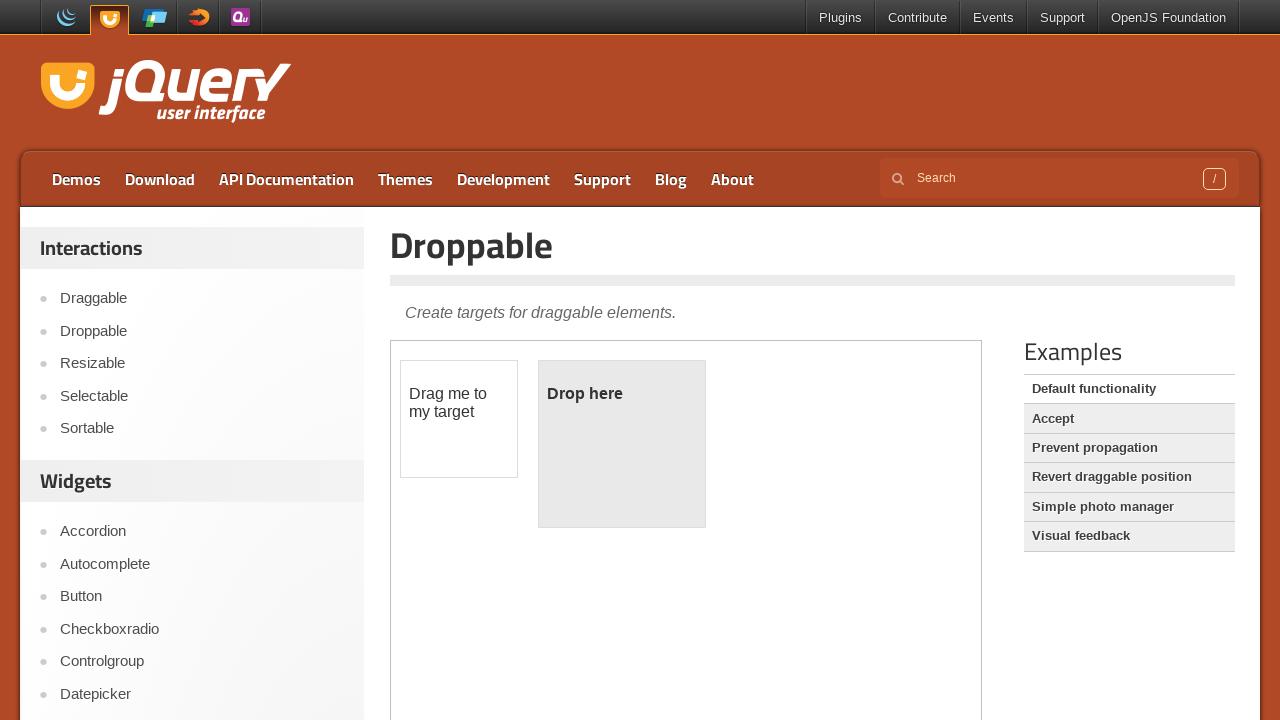

Located the iframe containing drag and drop demo
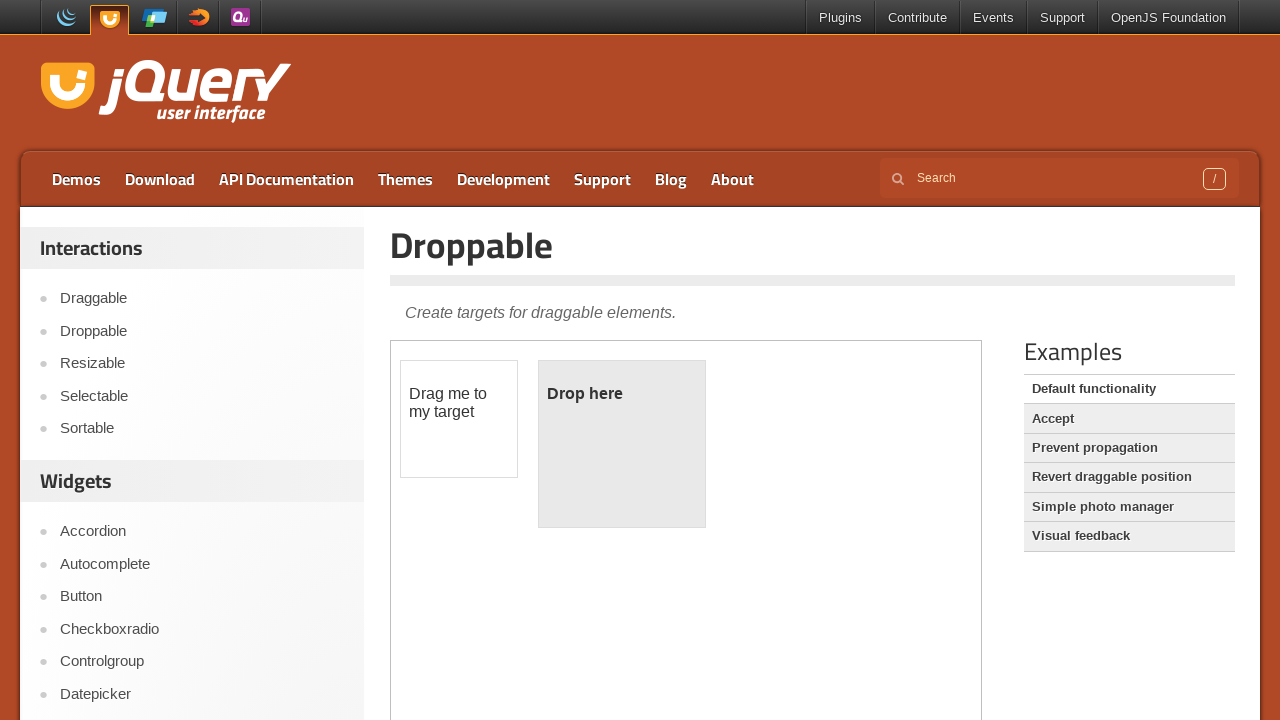

Located the draggable element
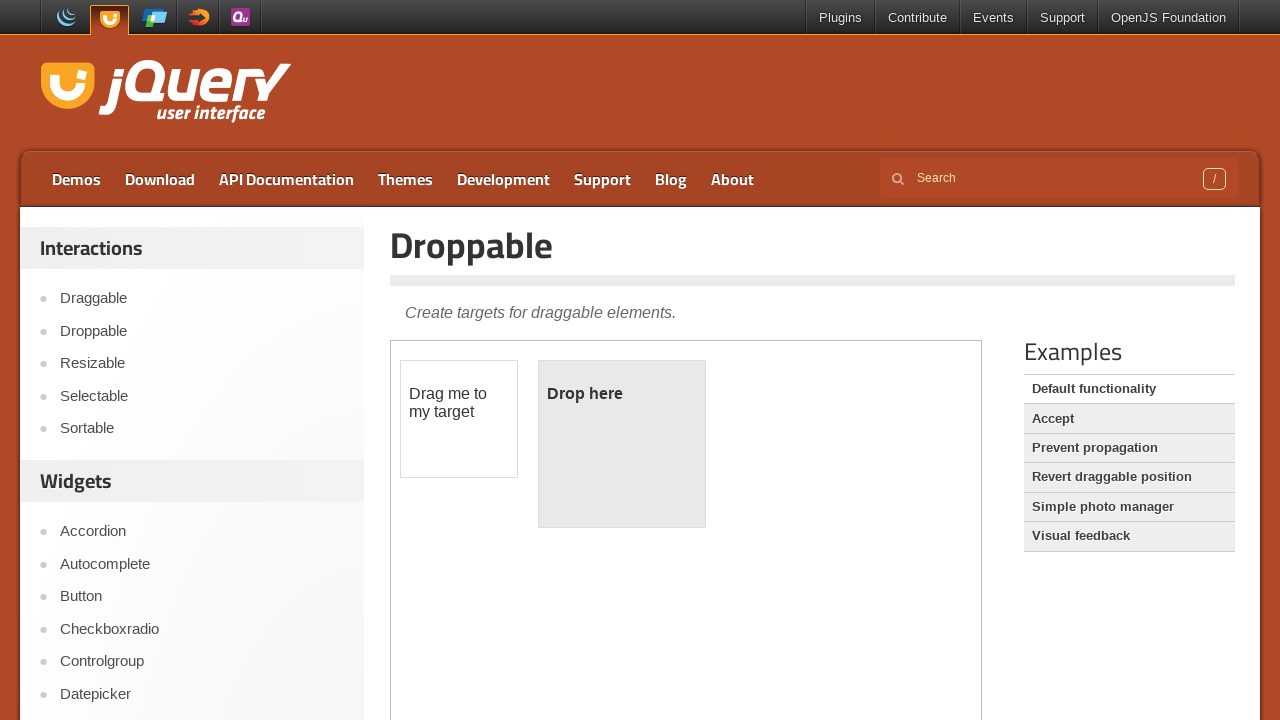

Located the droppable target element
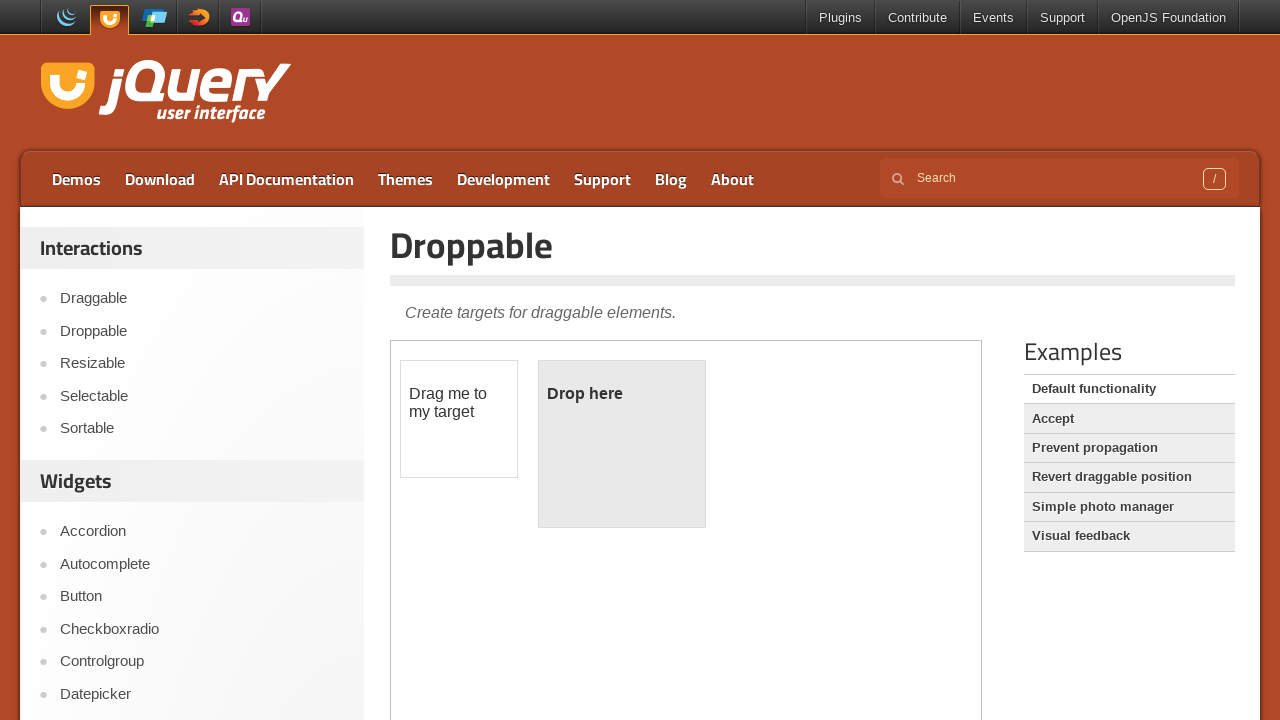

Dragged element from source to target location at (622, 444)
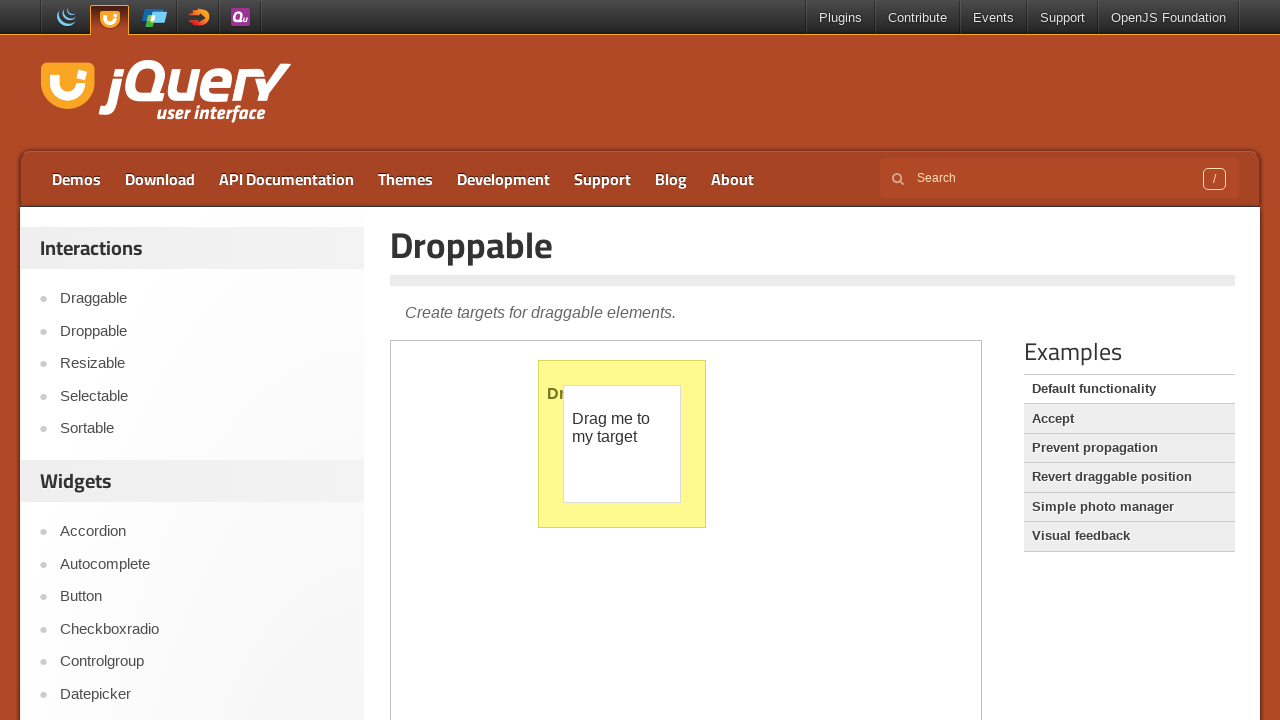

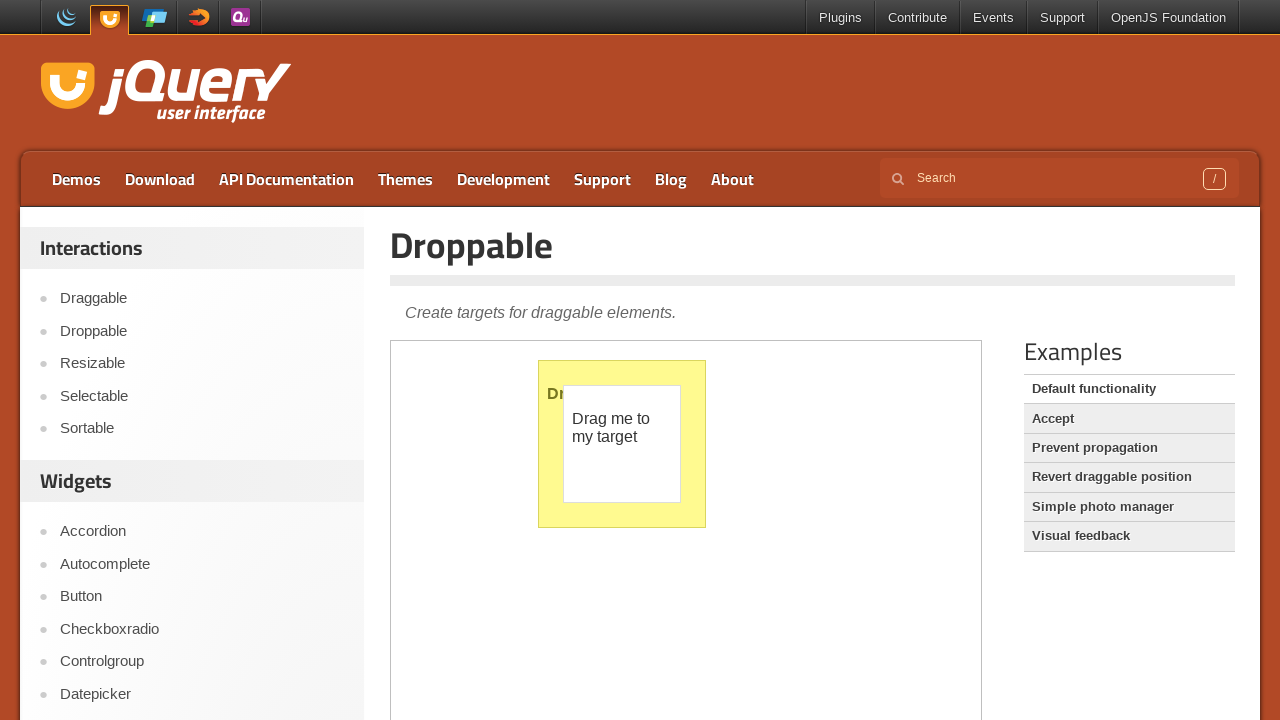